Tests the e-commerce site search functionality by selecting a product category from a dropdown, entering a search term, and verifying that search results are displayed.

Starting URL: https://ecommerce-playground.lambdatest.io/

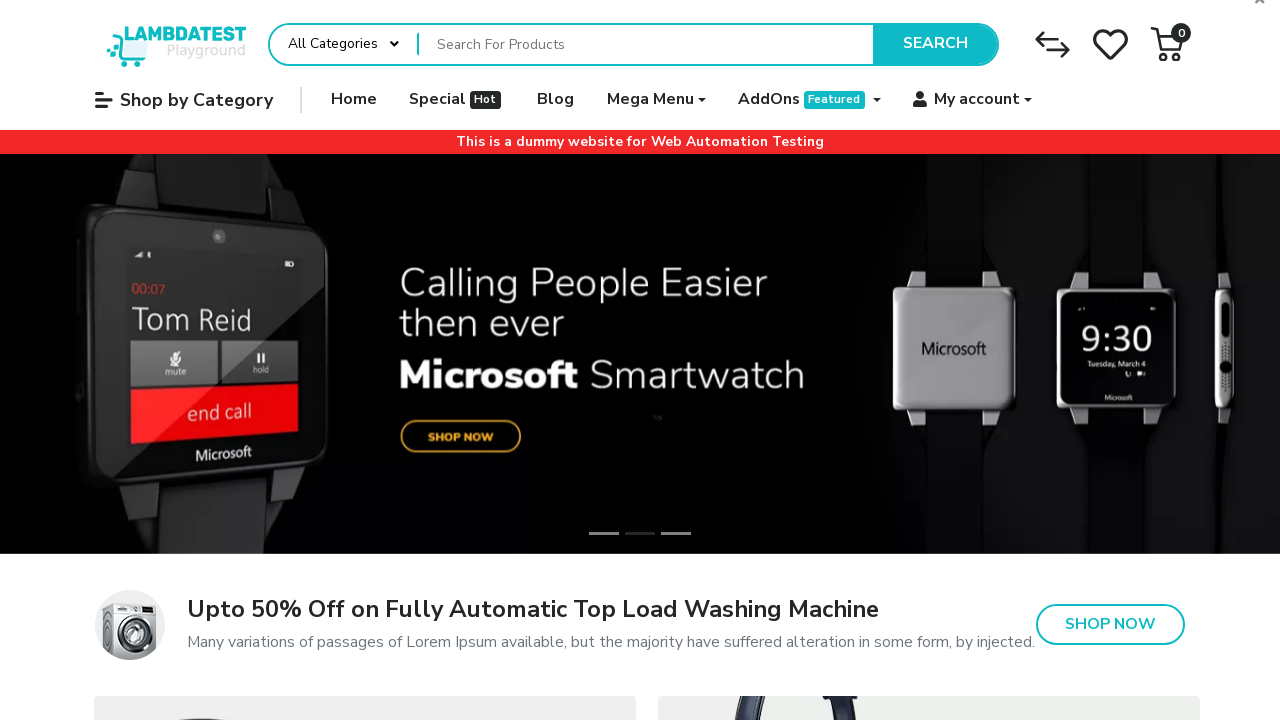

Clicked category dropdown button at (344, 44) on (//div[@class='dropdown search-category']/button[@type='button'])[1]
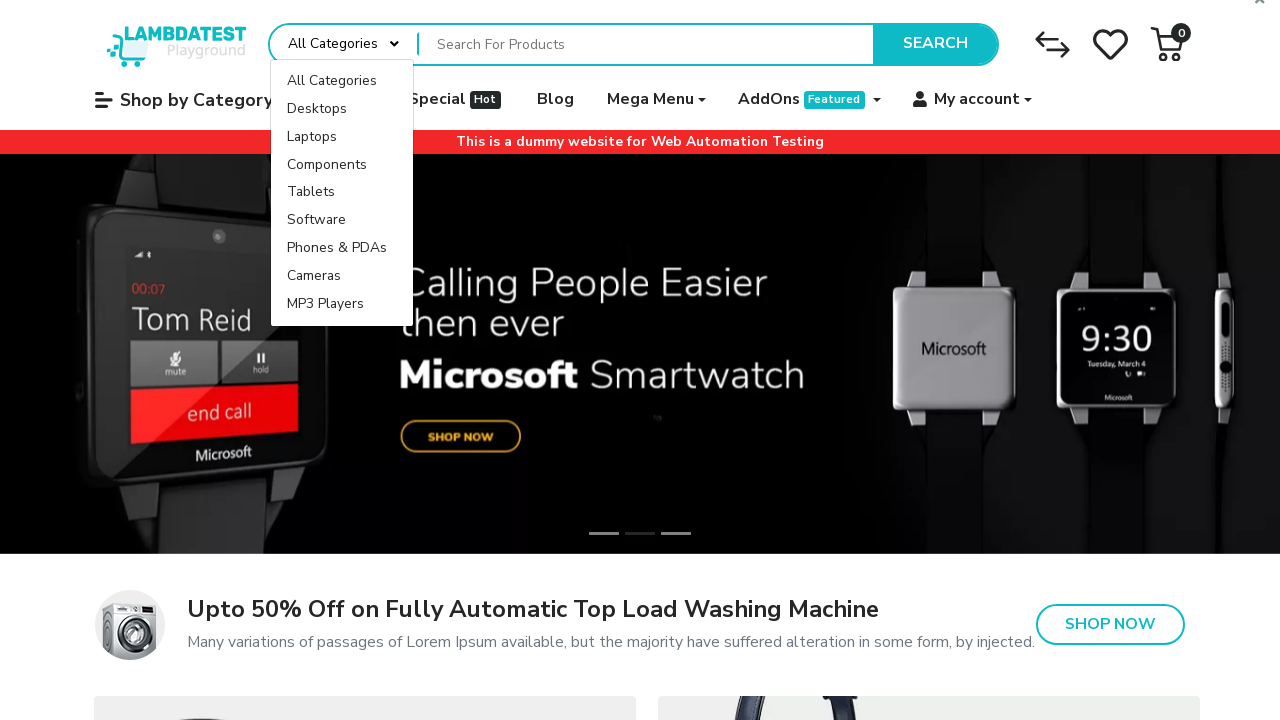

Selected 'Laptops' category from dropdown at (342, 137) on (//a[text()='Laptops'])[1]
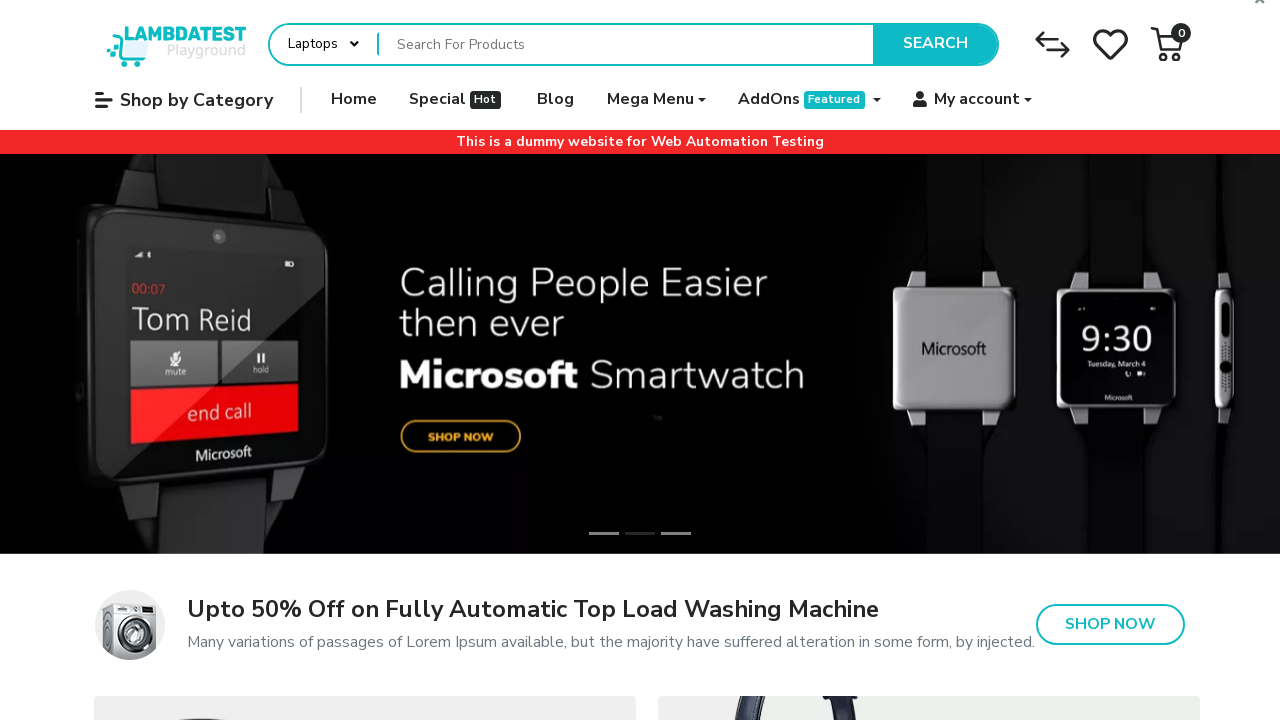

Entered 'MacBook' in search field on (//input[@name='search'])[1]
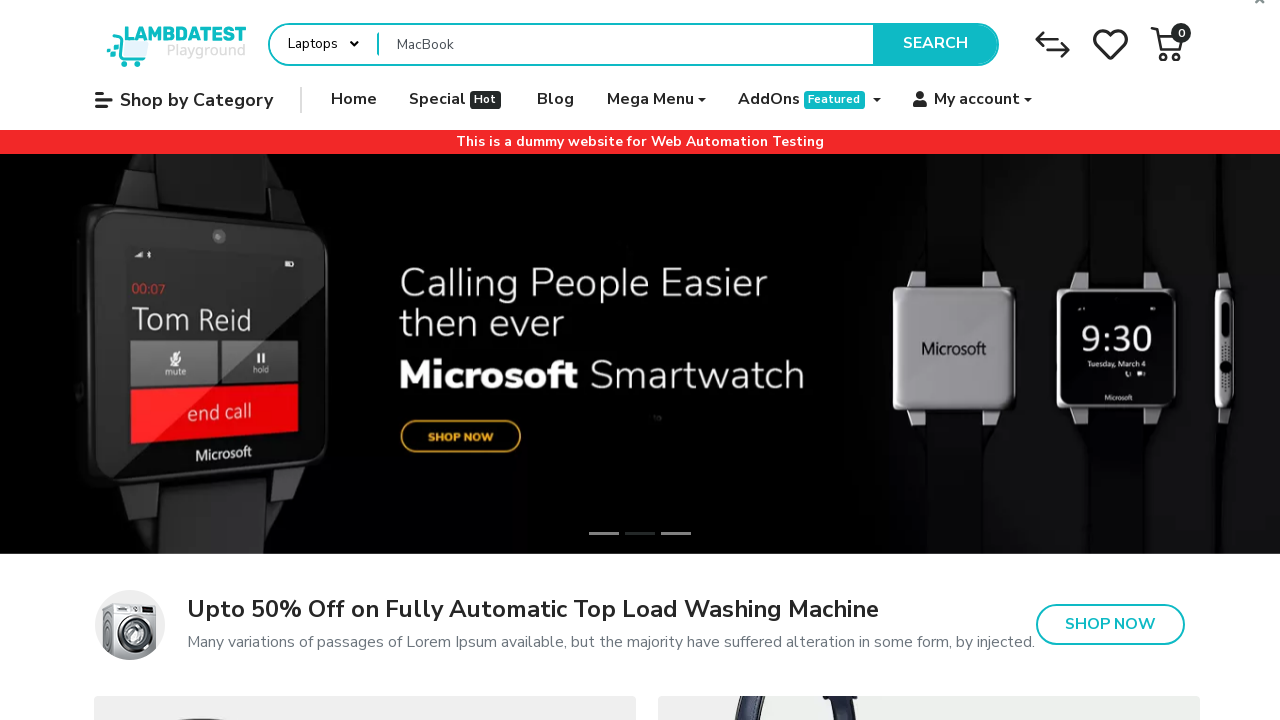

Clicked Search button to execute search at (935, 44) on (//button[normalize-space()='Search'])[1]
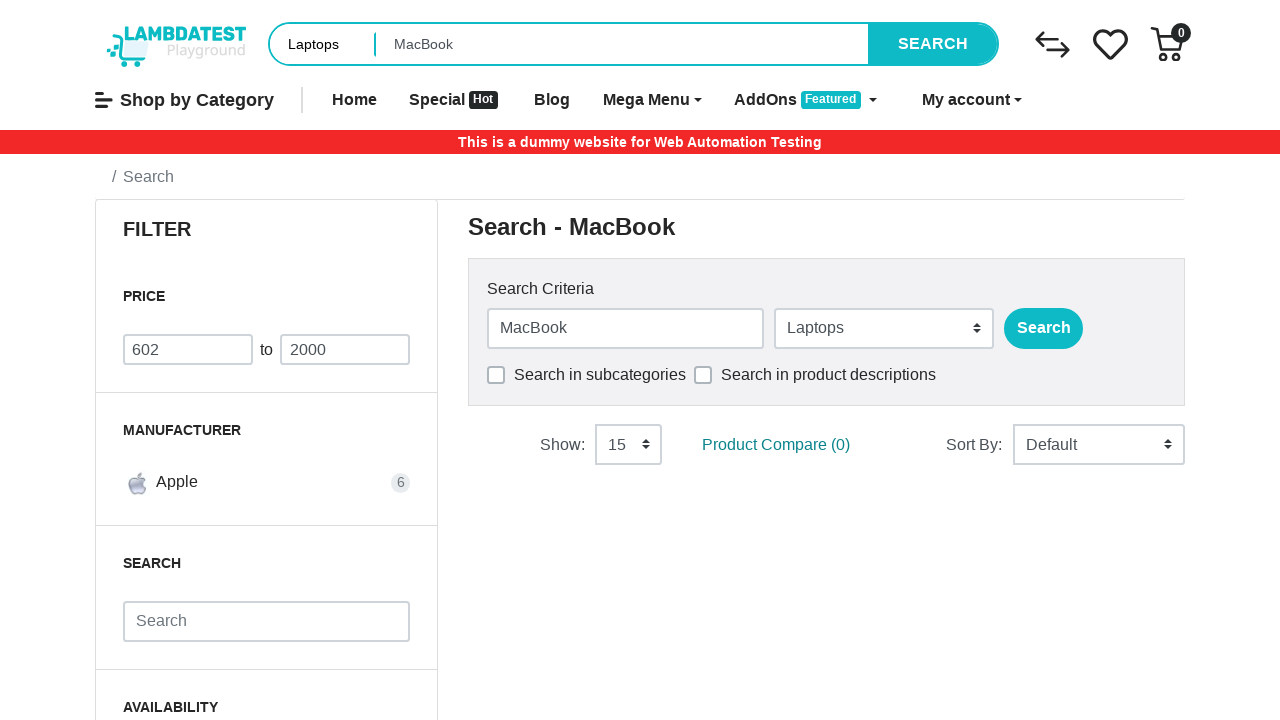

Search results loaded successfully
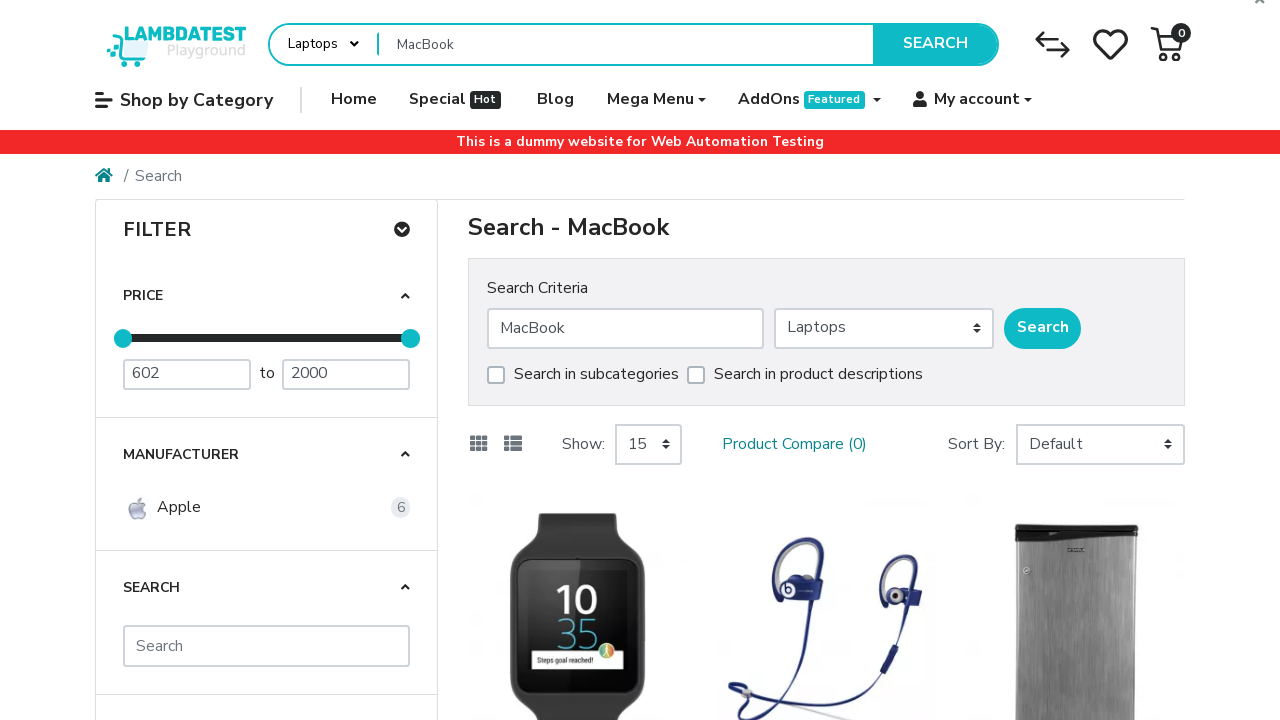

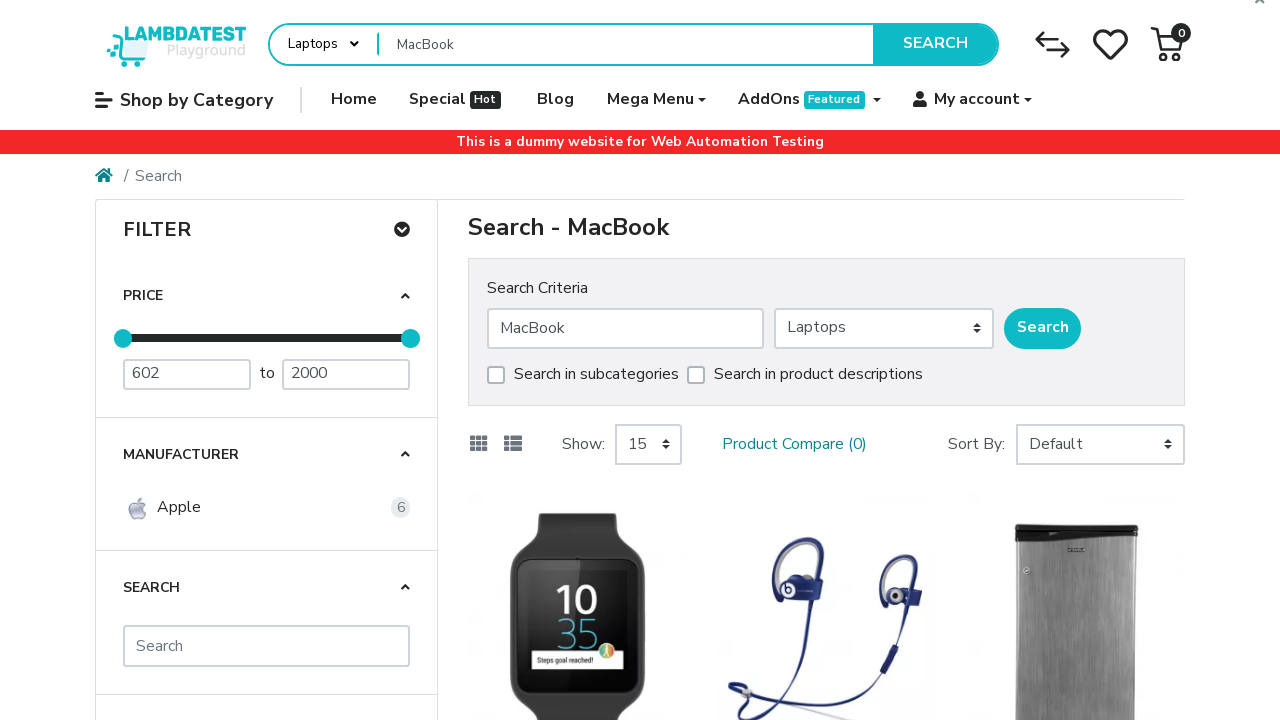